Tests the jQuery UI autocomplete widget by switching to the demo iframe and typing a character in the input field to trigger autocomplete suggestions.

Starting URL: https://jqueryui.com/autocomplete/

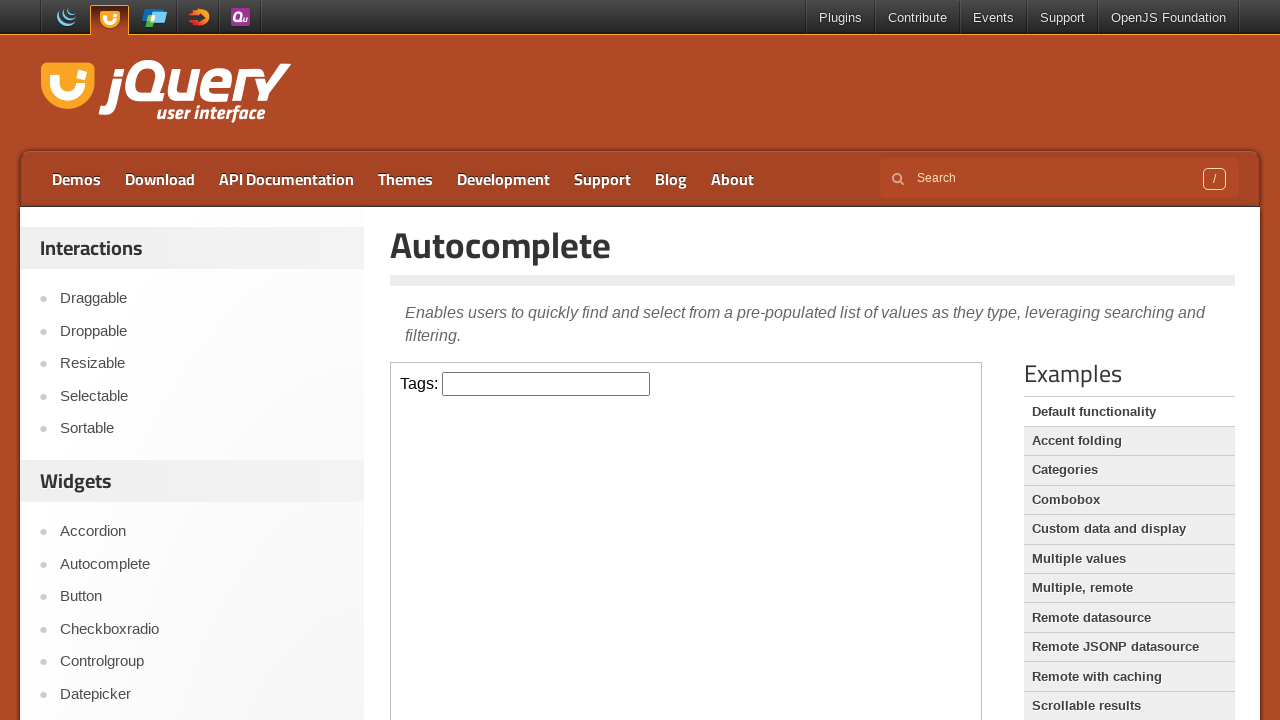

Located the demo iframe for autocomplete widget
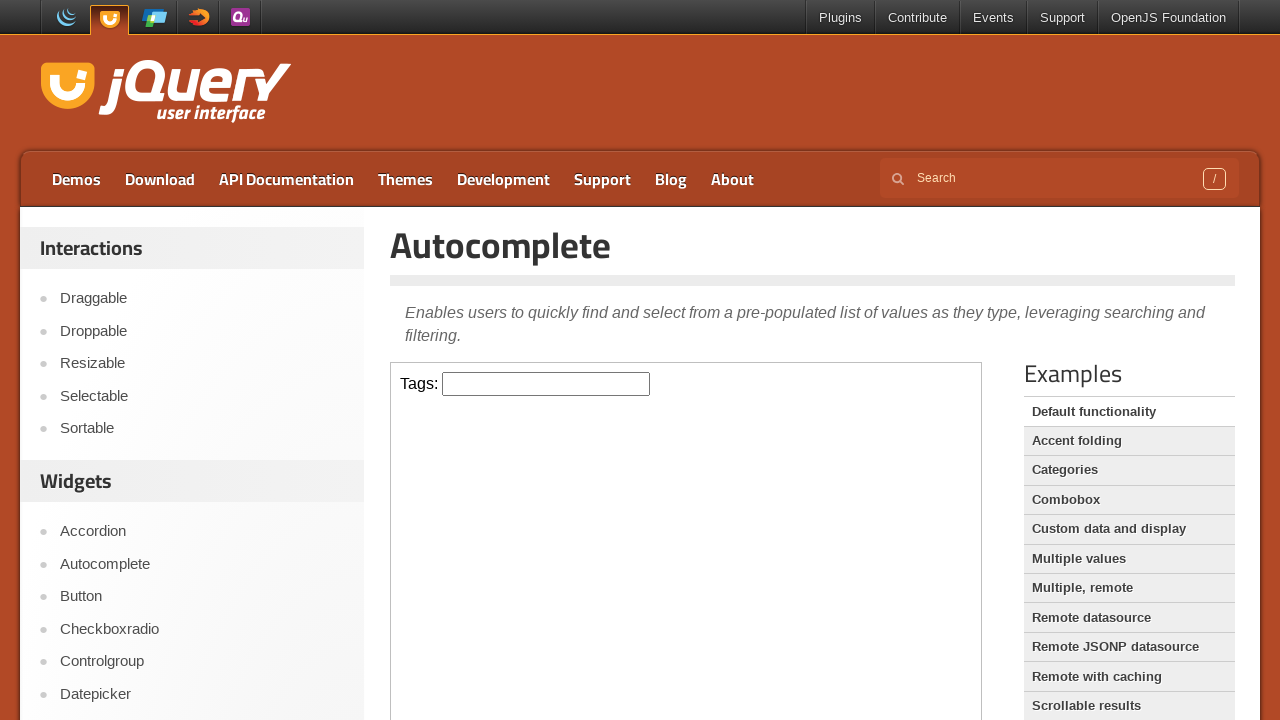

Typed 'b' in the tags input field to trigger autocomplete on iframe.demo-frame >> internal:control=enter-frame >> #tags
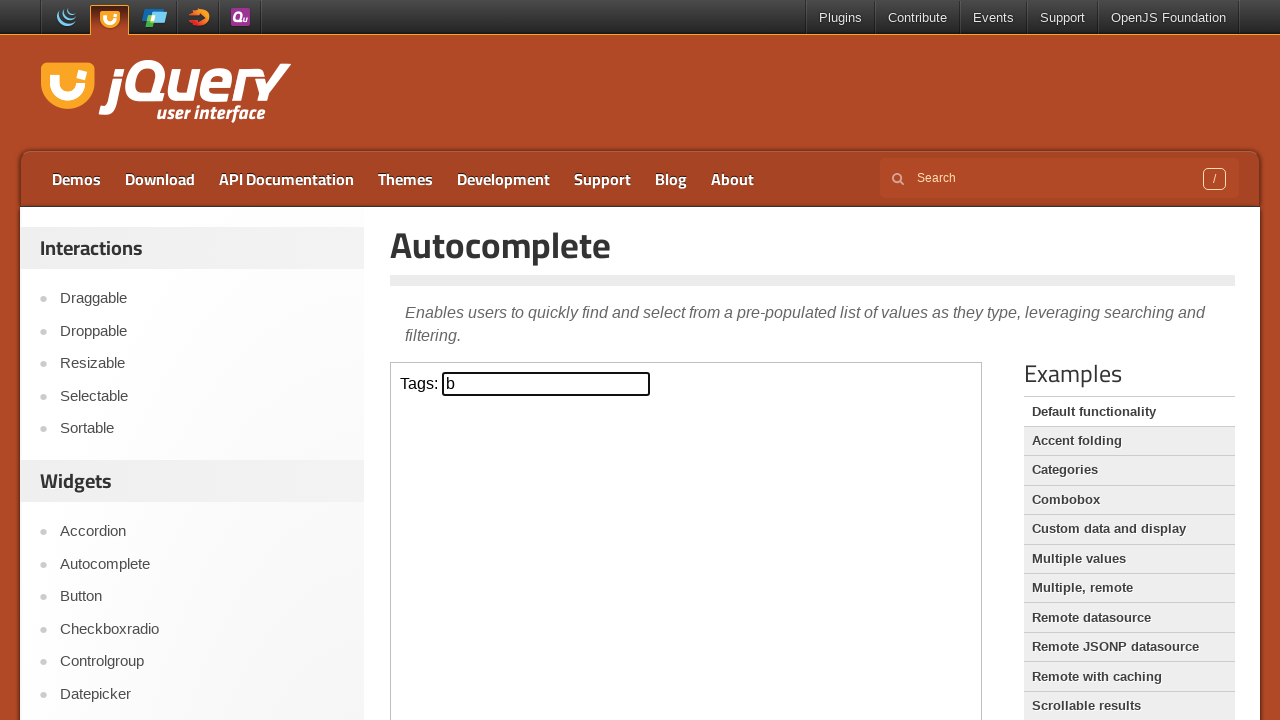

Autocomplete suggestions menu appeared
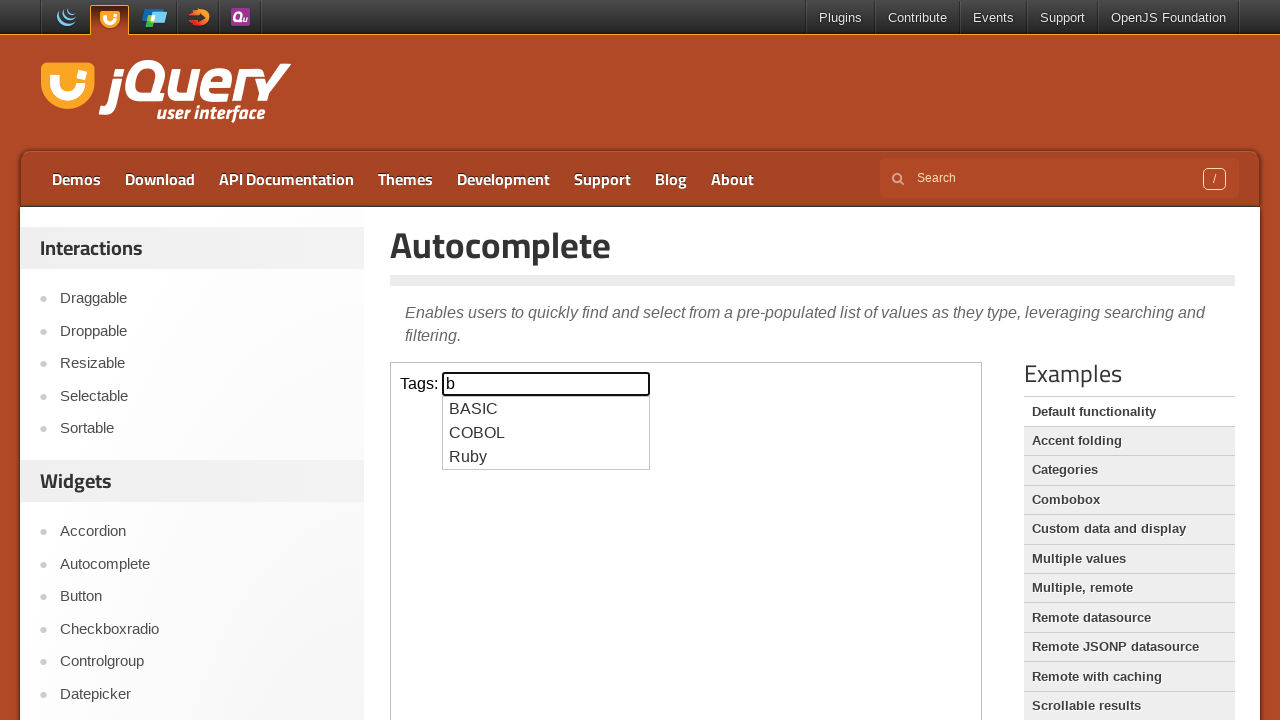

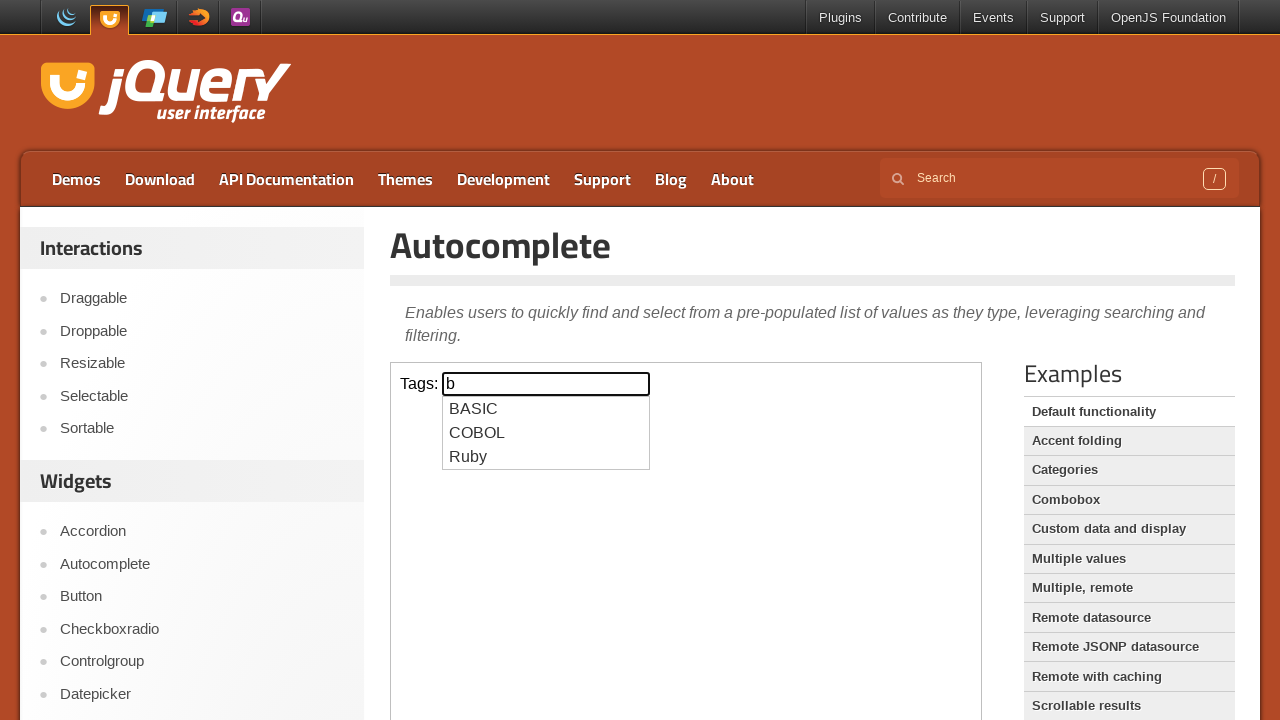